Tests Python.org search functionality by entering "python" in the search box and verifying that results are returned.

Starting URL: http://www.python.org

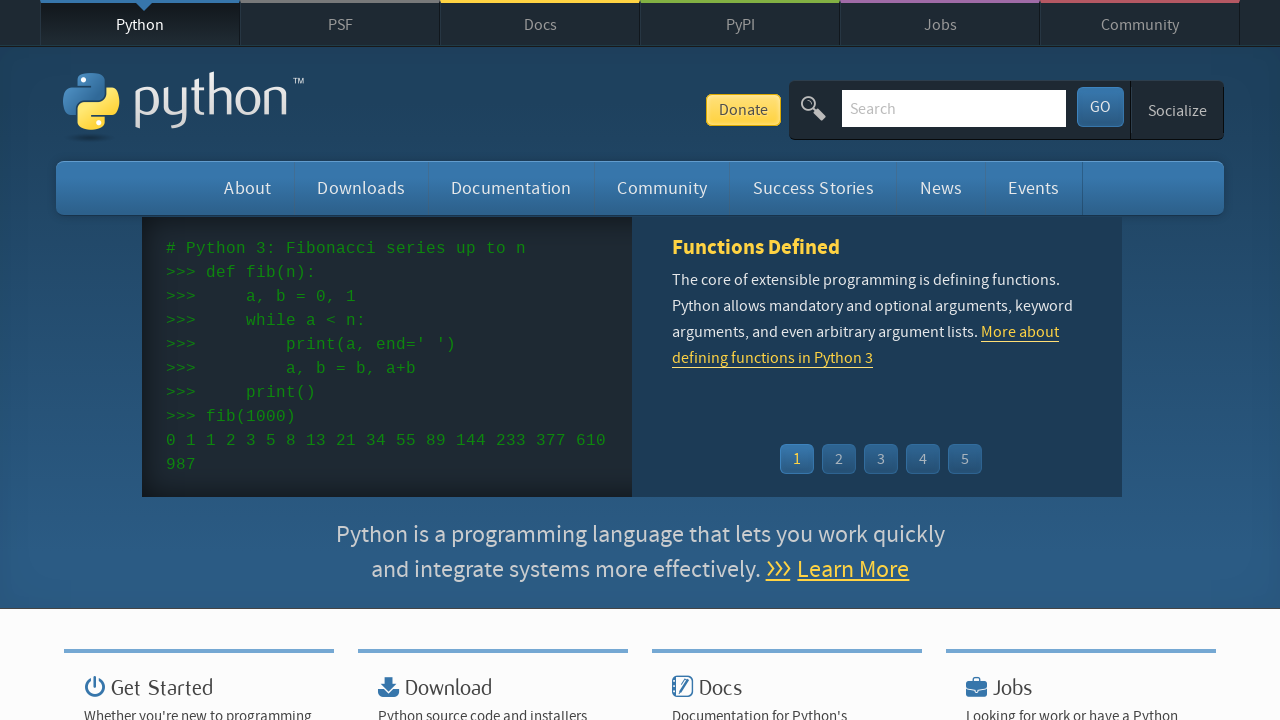

Verified 'Python' is present in page title
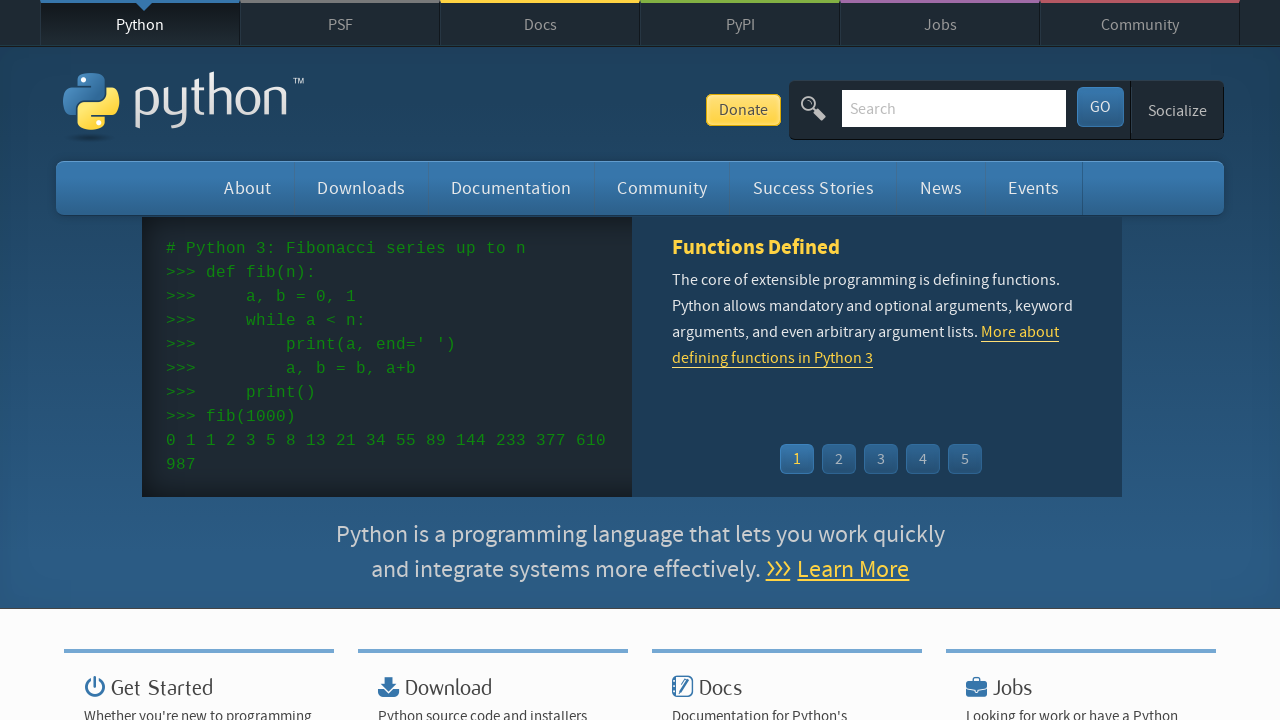

Filled search box with 'python' on input[name='q']
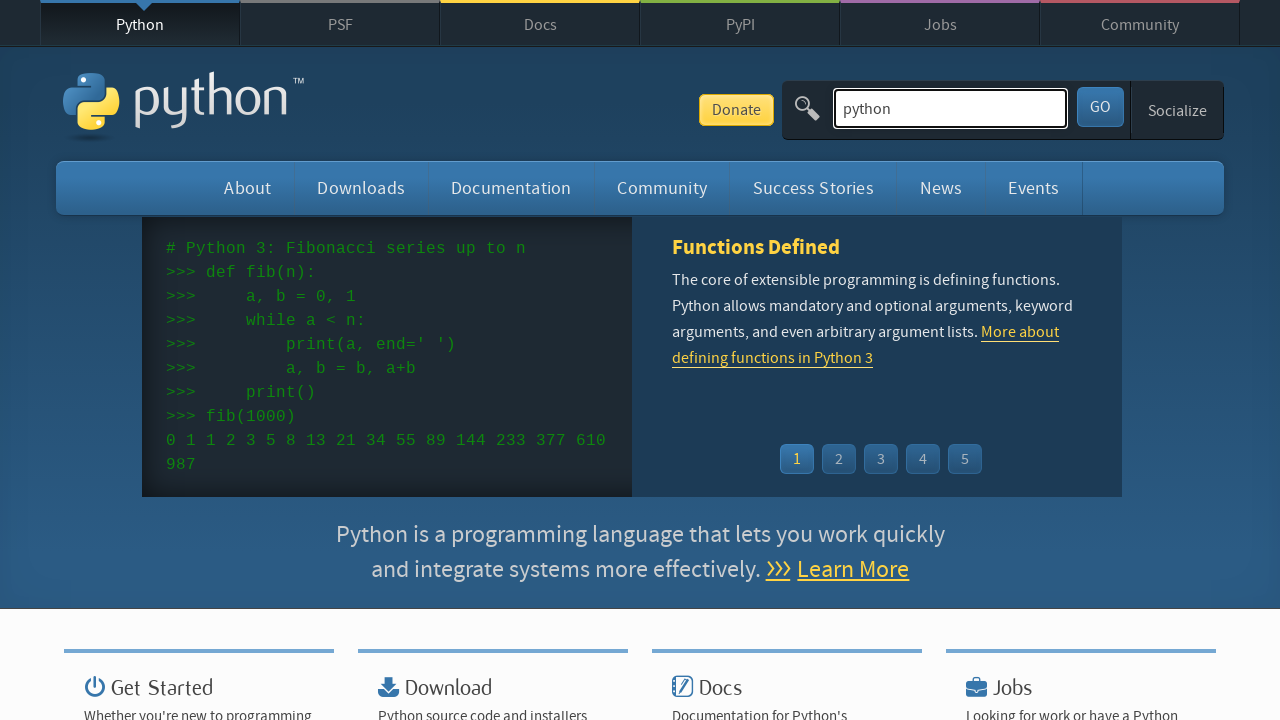

Pressed Enter to submit search on input[name='q']
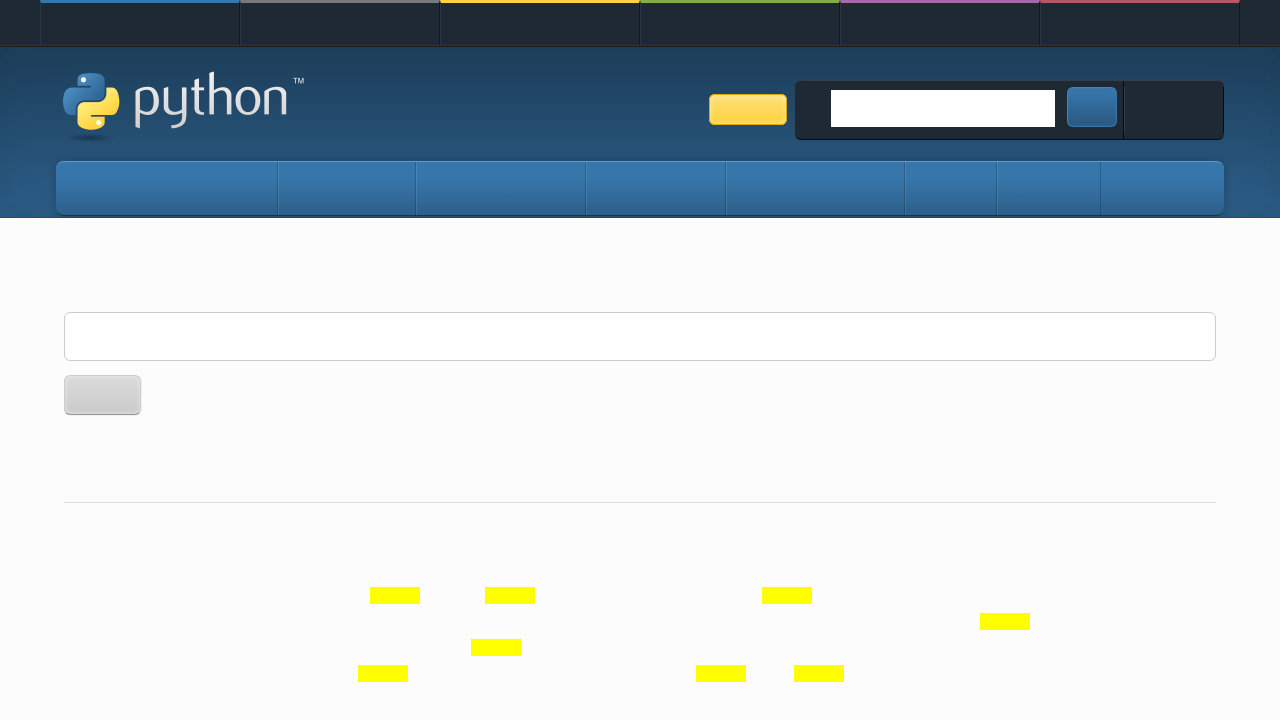

Waited for network idle after search submission
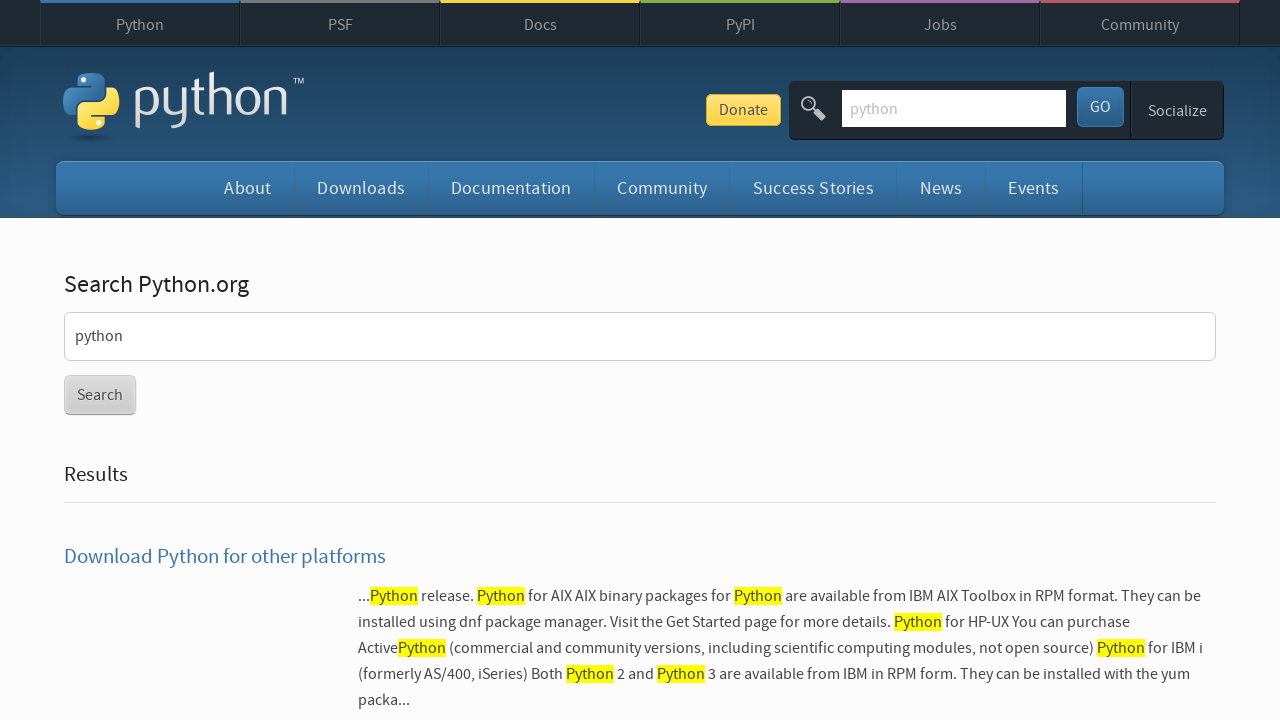

Verified search results were returned (no 'No results found' message)
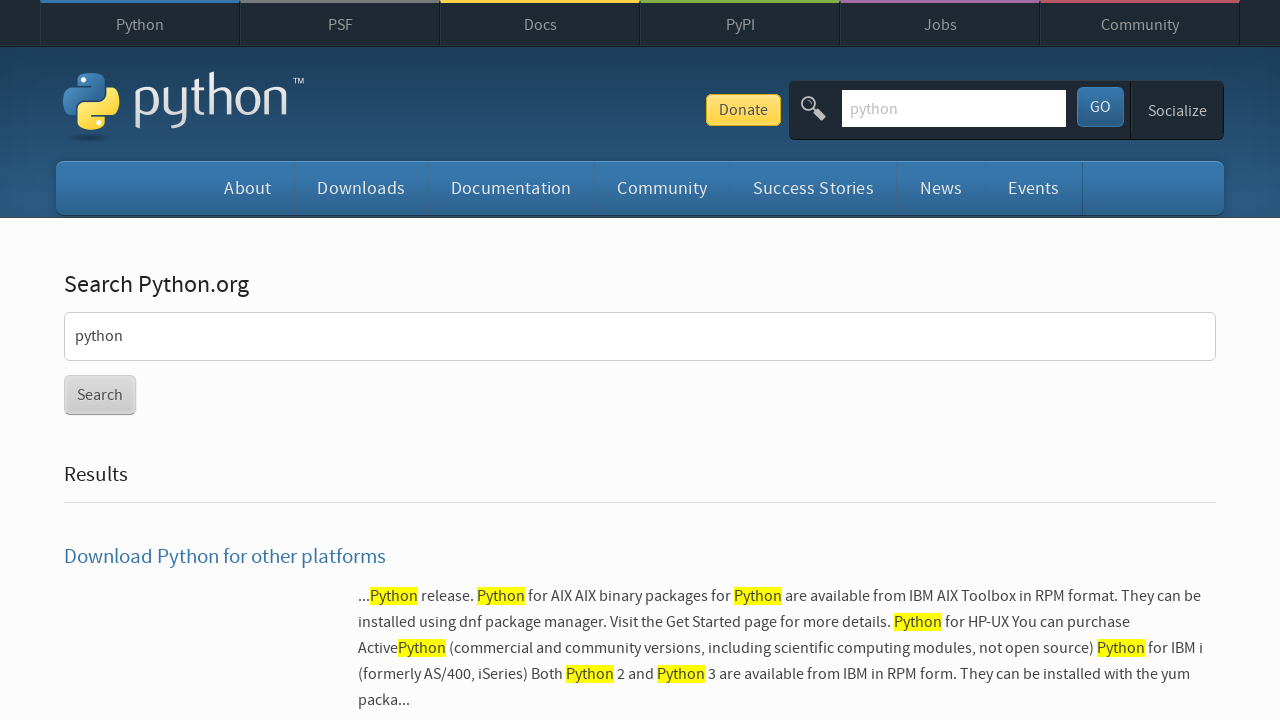

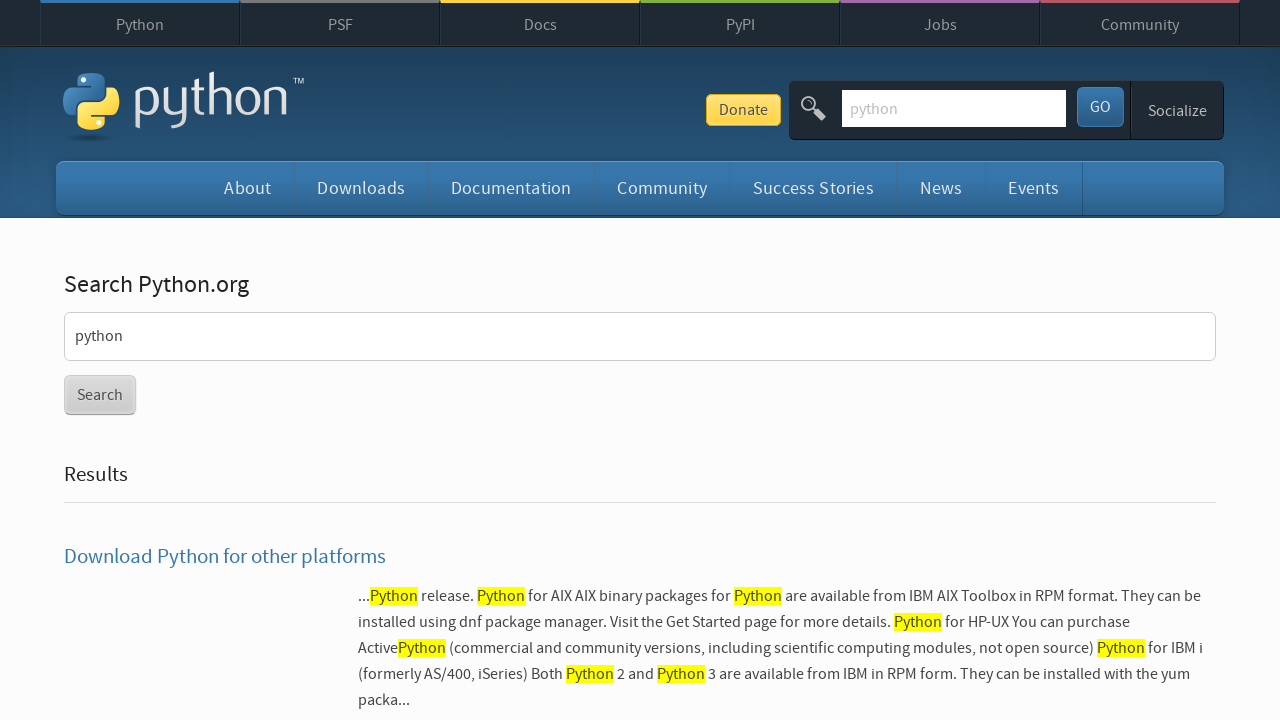